Tests opening a small modal dialog and closing it using the close button.

Starting URL: https://demoqa.com/modal-dialogs

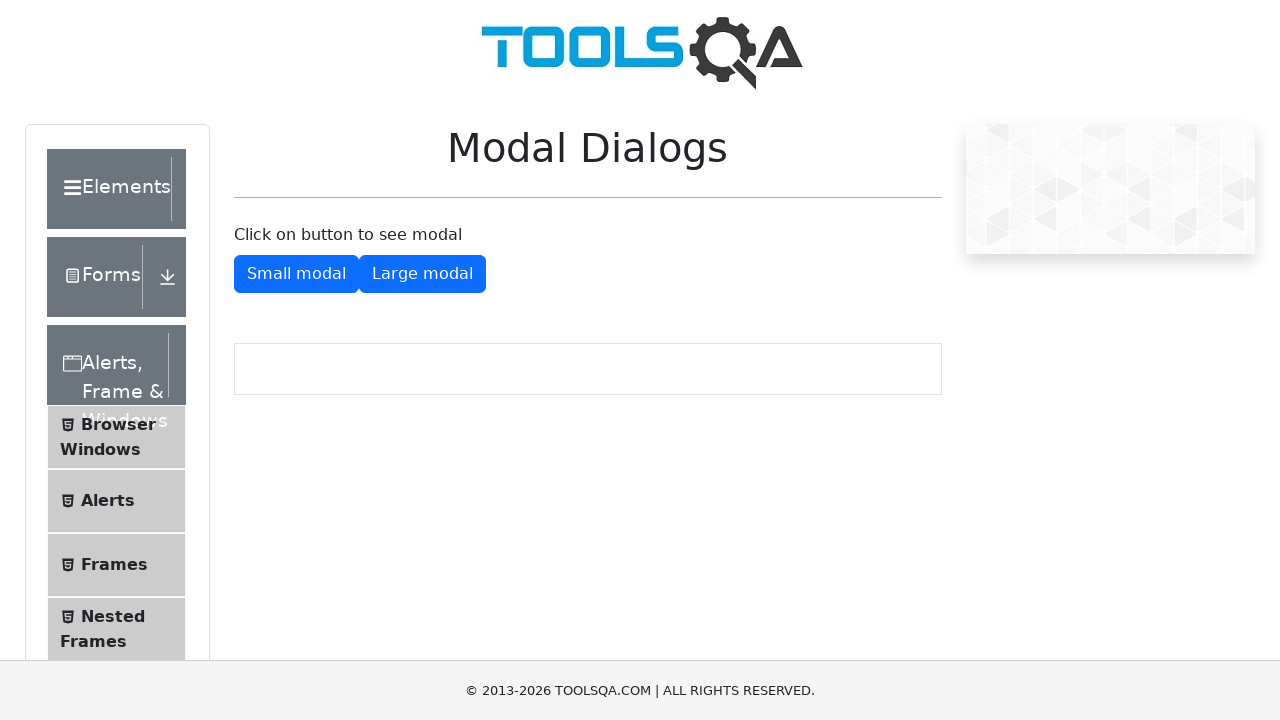

Clicked 'Show Small Modal' button at (296, 274) on #showSmallModal
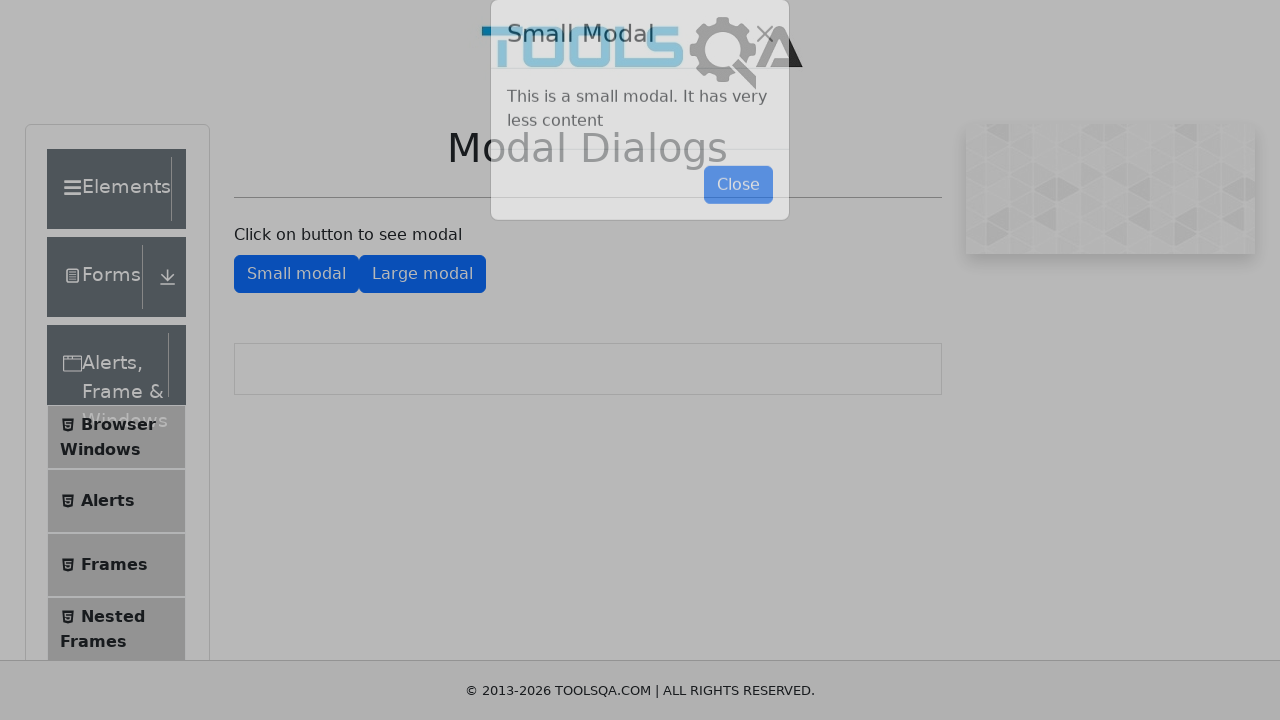

Small modal dialog became visible
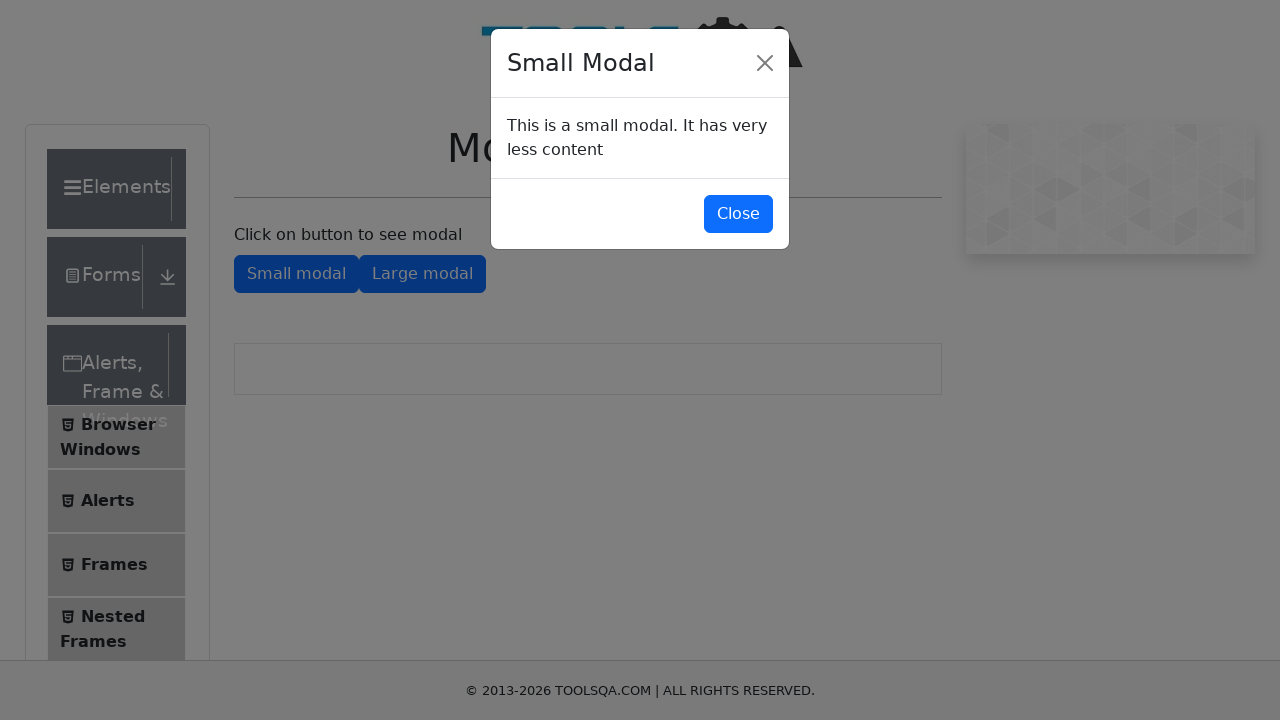

Modal title element loaded
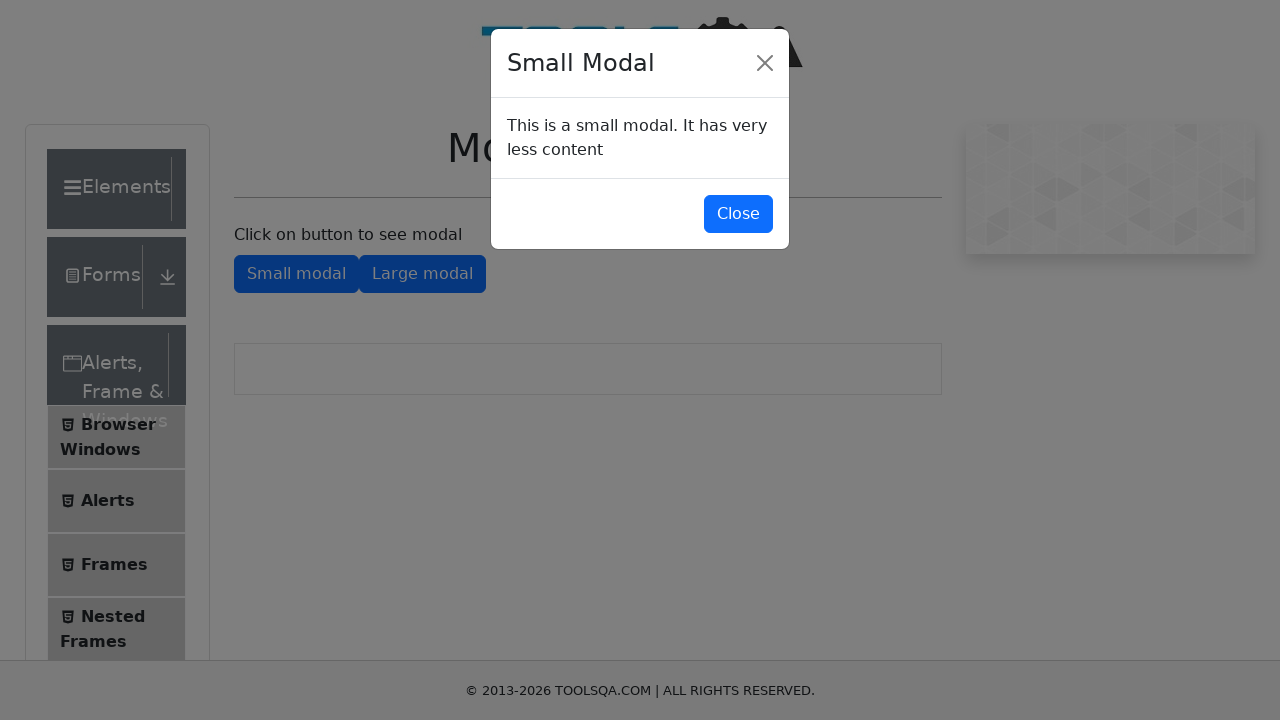

Clicked close button on small modal at (738, 214) on #closeSmallModal
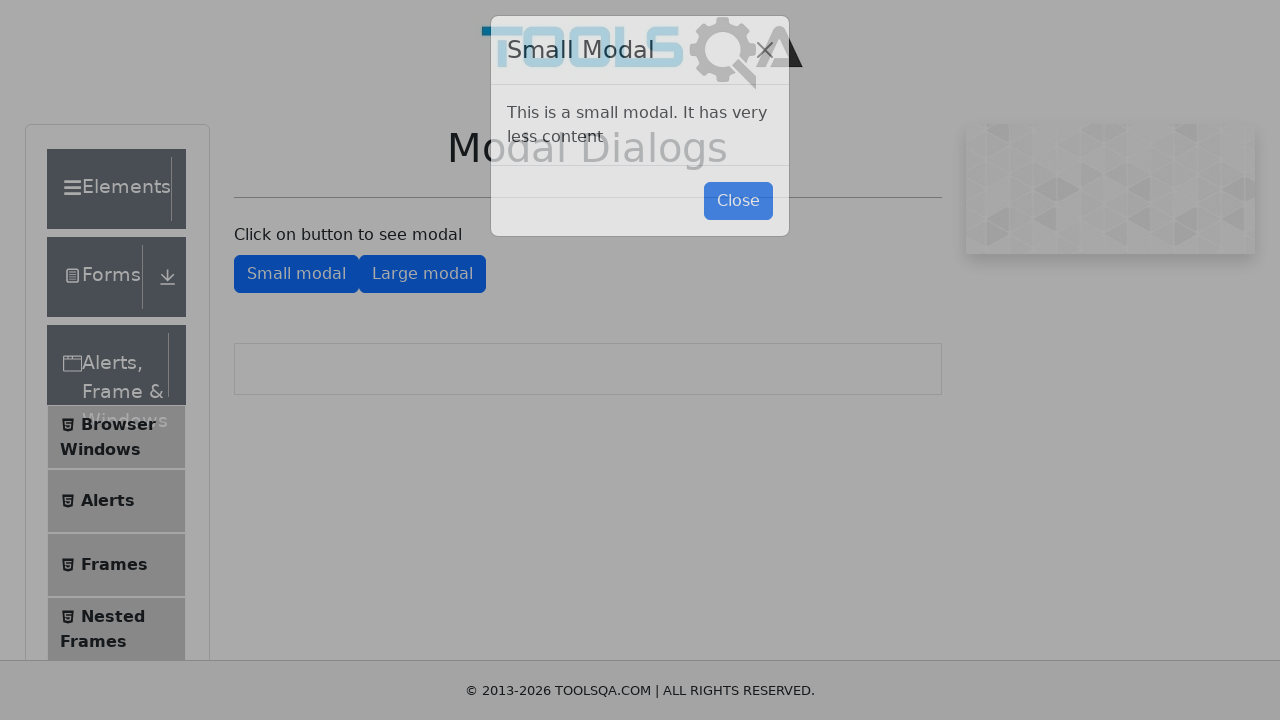

Small modal dialog closed and hidden
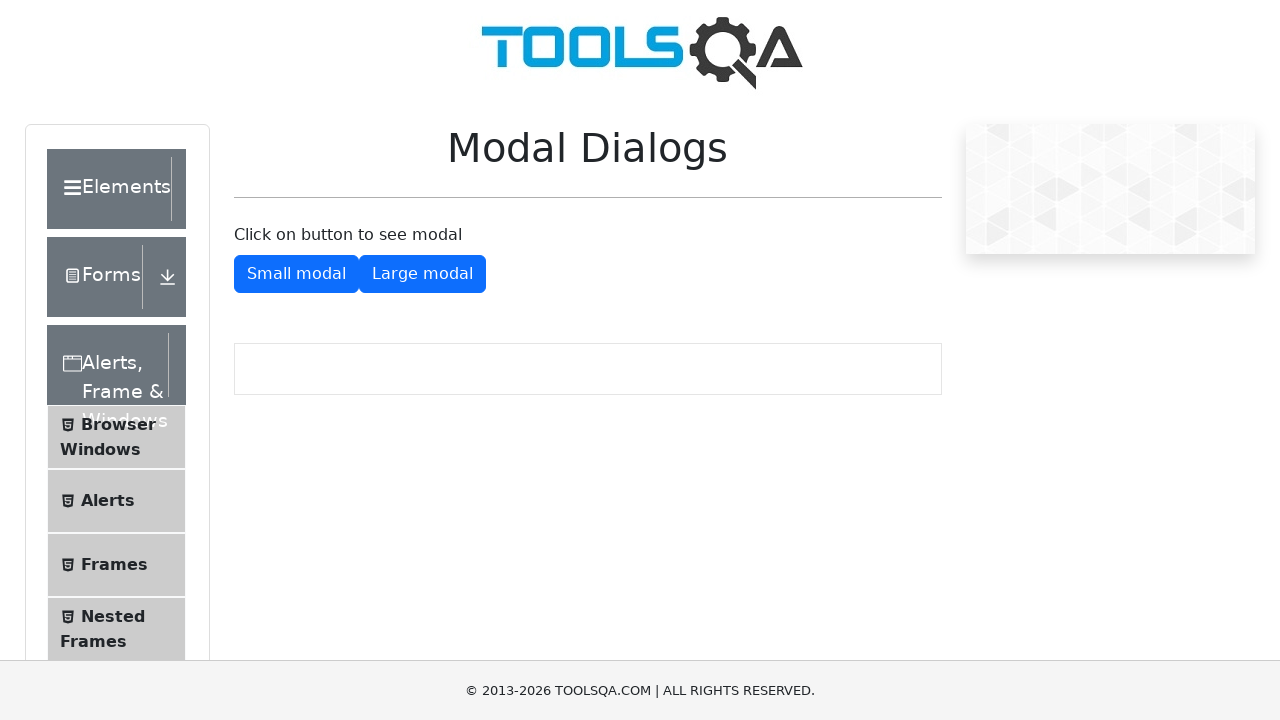

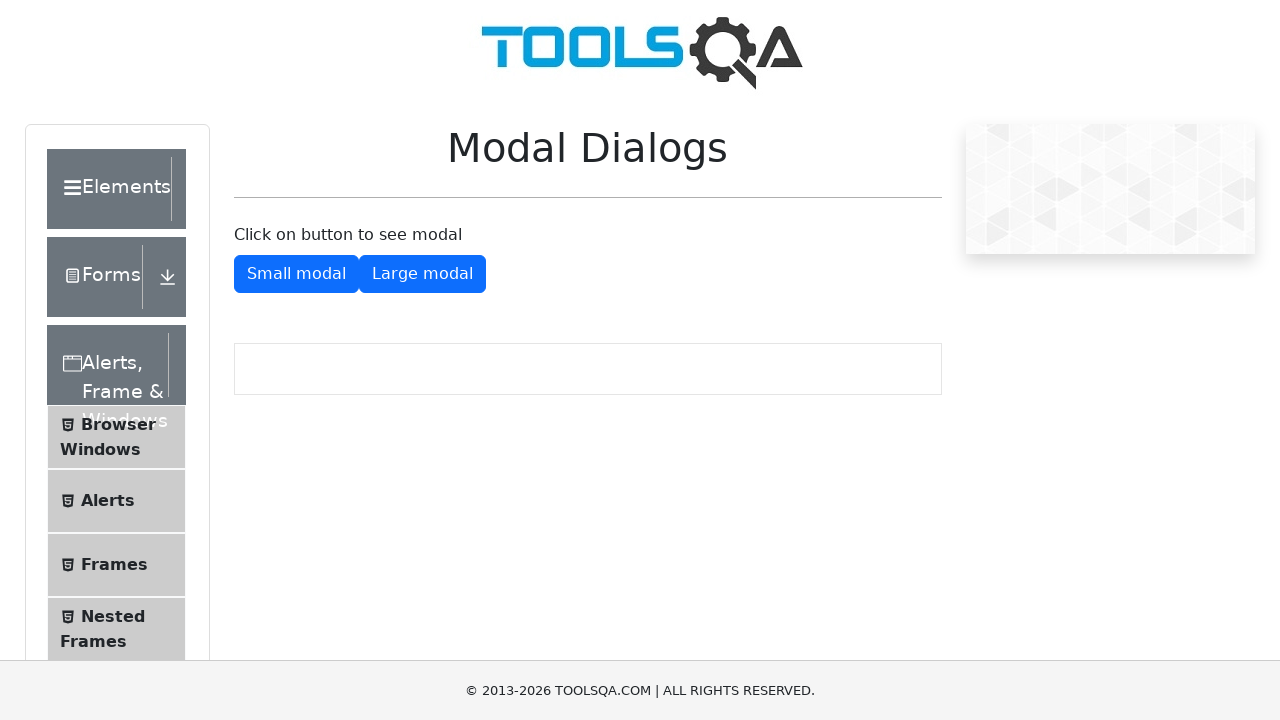